Tests tooltip functionality by hovering over an input field within an iframe and verifying the tooltip text appears correctly

Starting URL: https://jqueryui.com/tooltip/

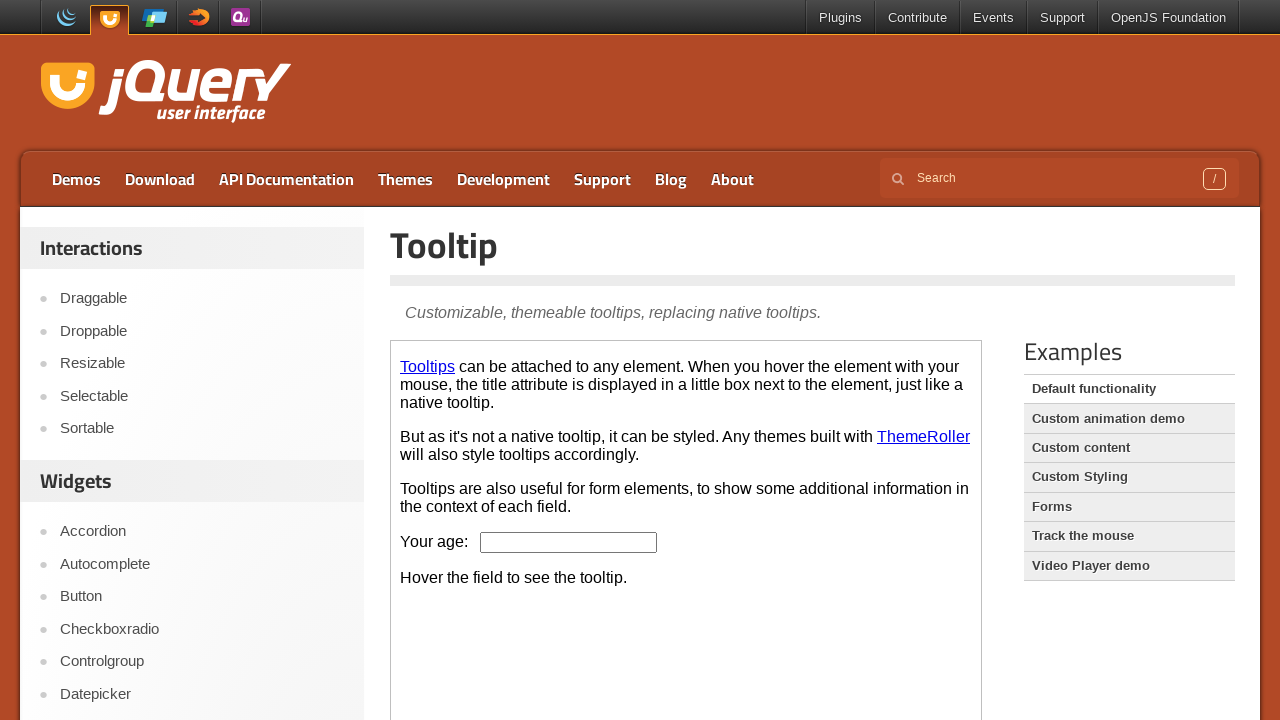

Located iframe with class 'demo-frame' for tooltip demo
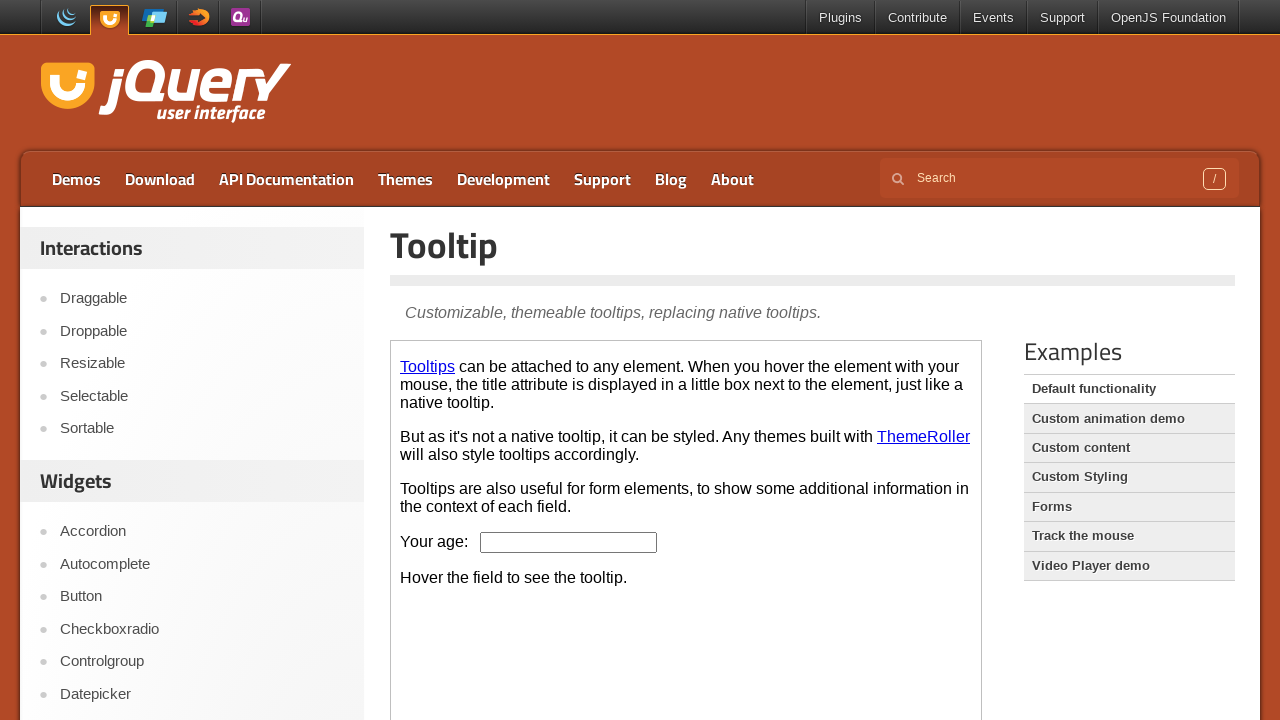

Hovered over age input field to trigger tooltip at (569, 542) on iframe.demo-frame >> internal:control=enter-frame >> #age
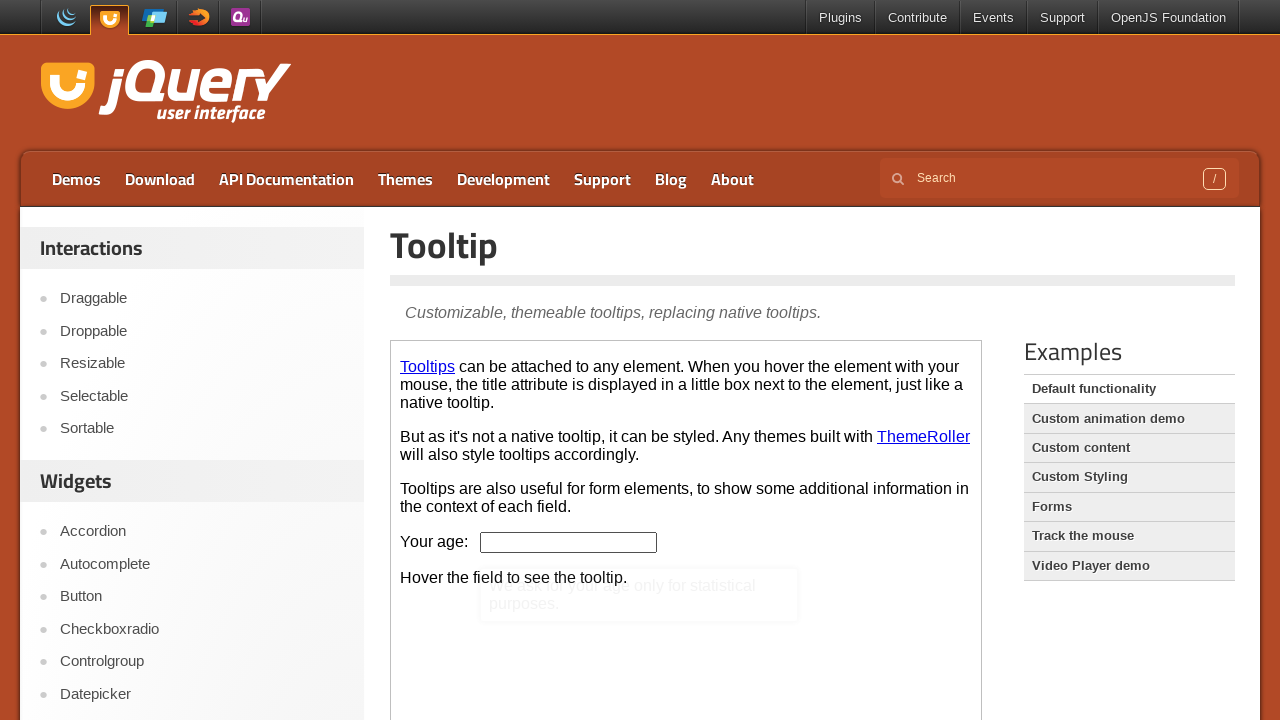

Tooltip content became visible
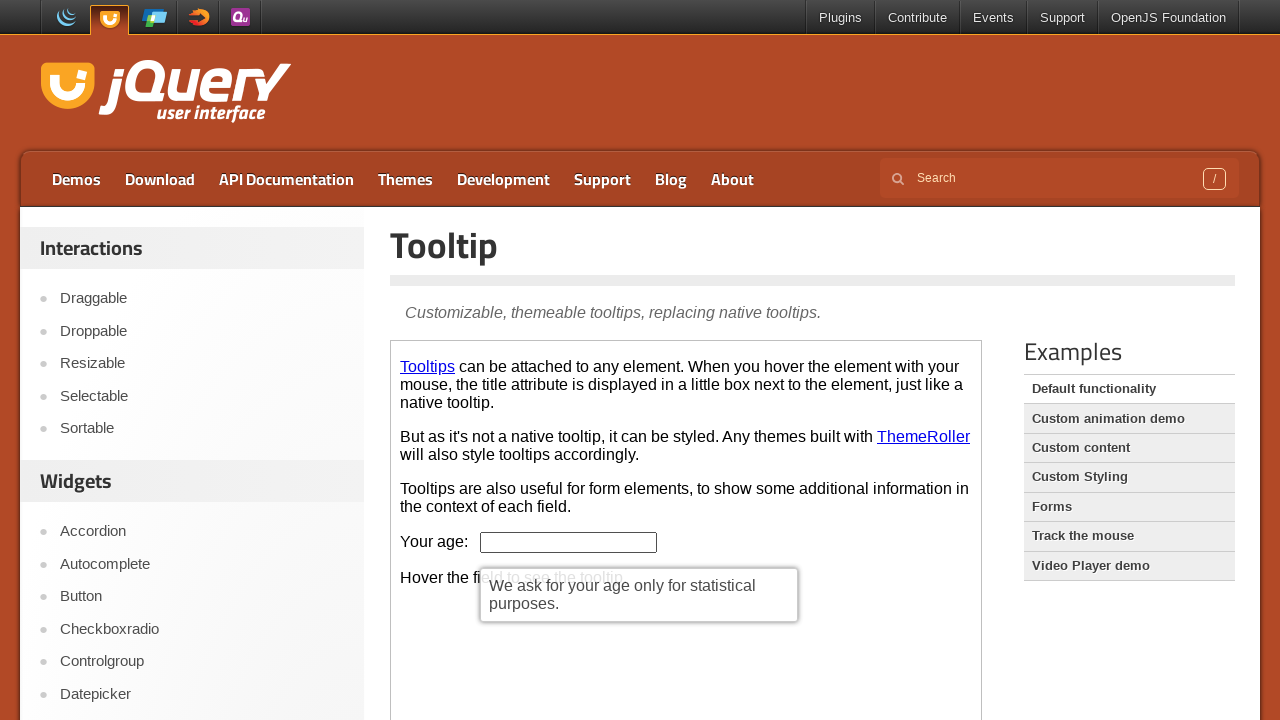

Verified tooltip text matches expected message: 'We ask for your age only for statistical purposes.'
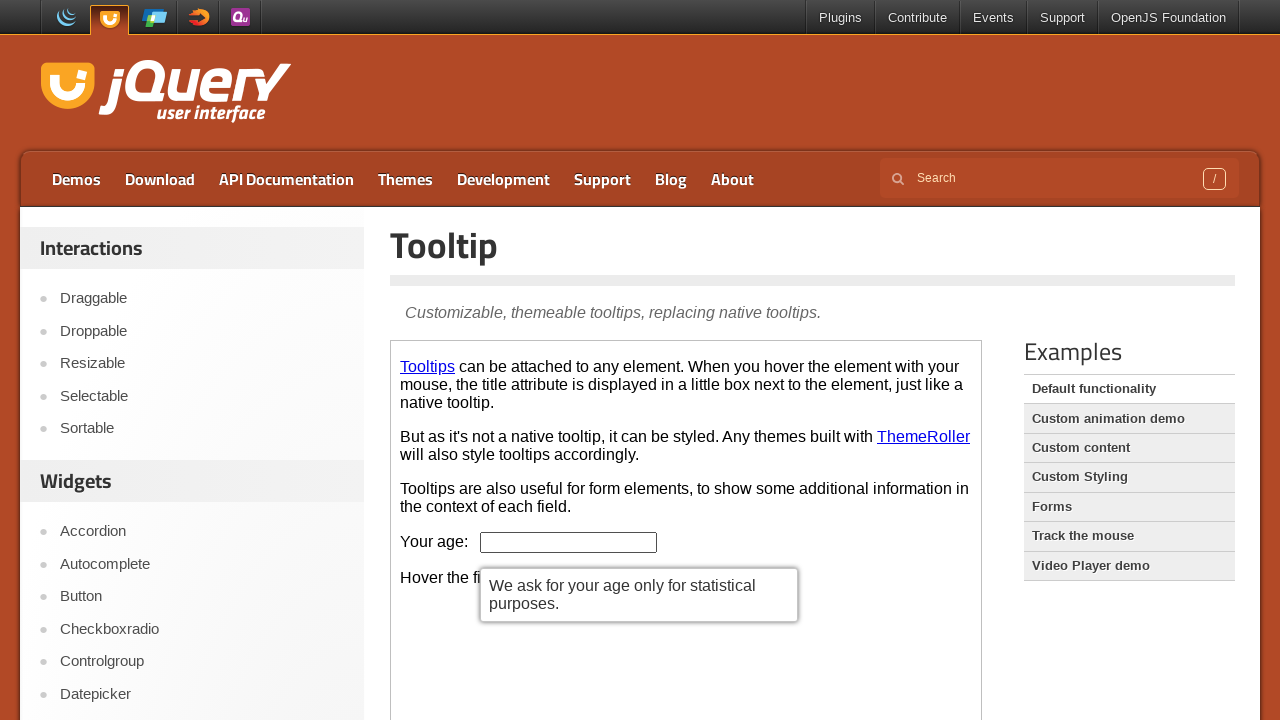

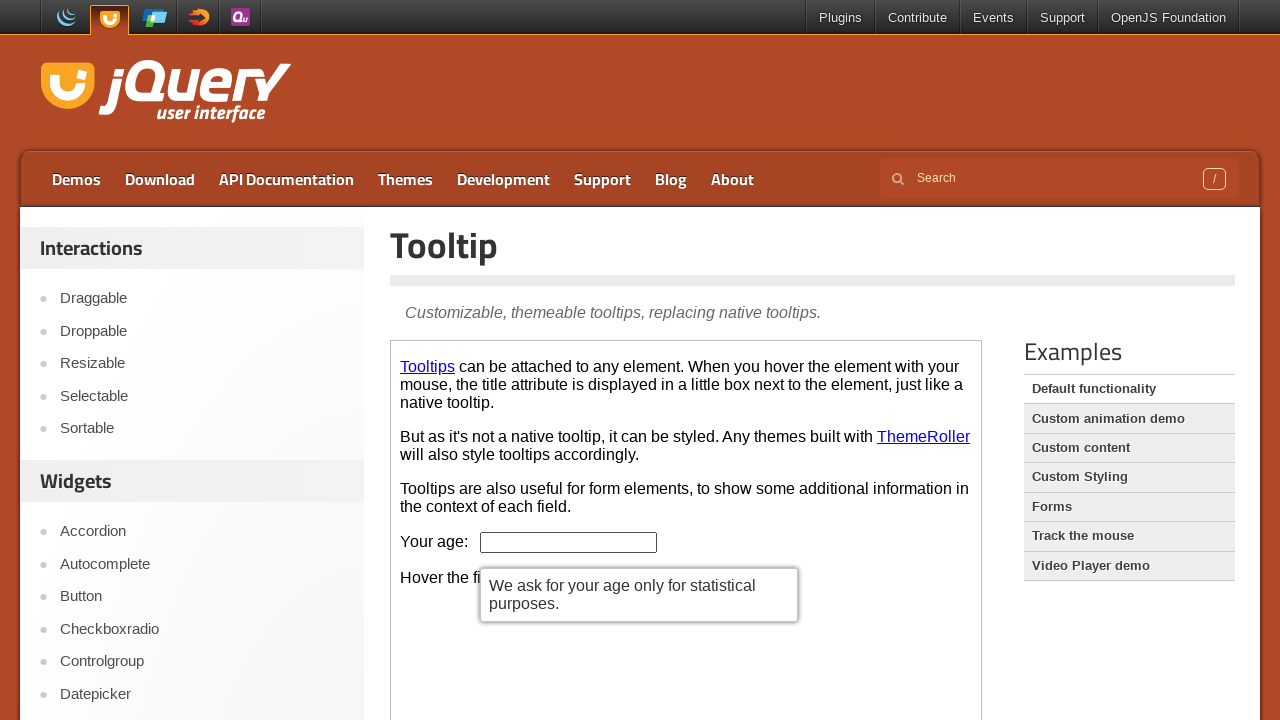